Tests the Ajio website by searching for bags, applying filters for Men's Fashion Bags category, and verifying that products are displayed with their brands and names

Starting URL: https://www.ajio.com/

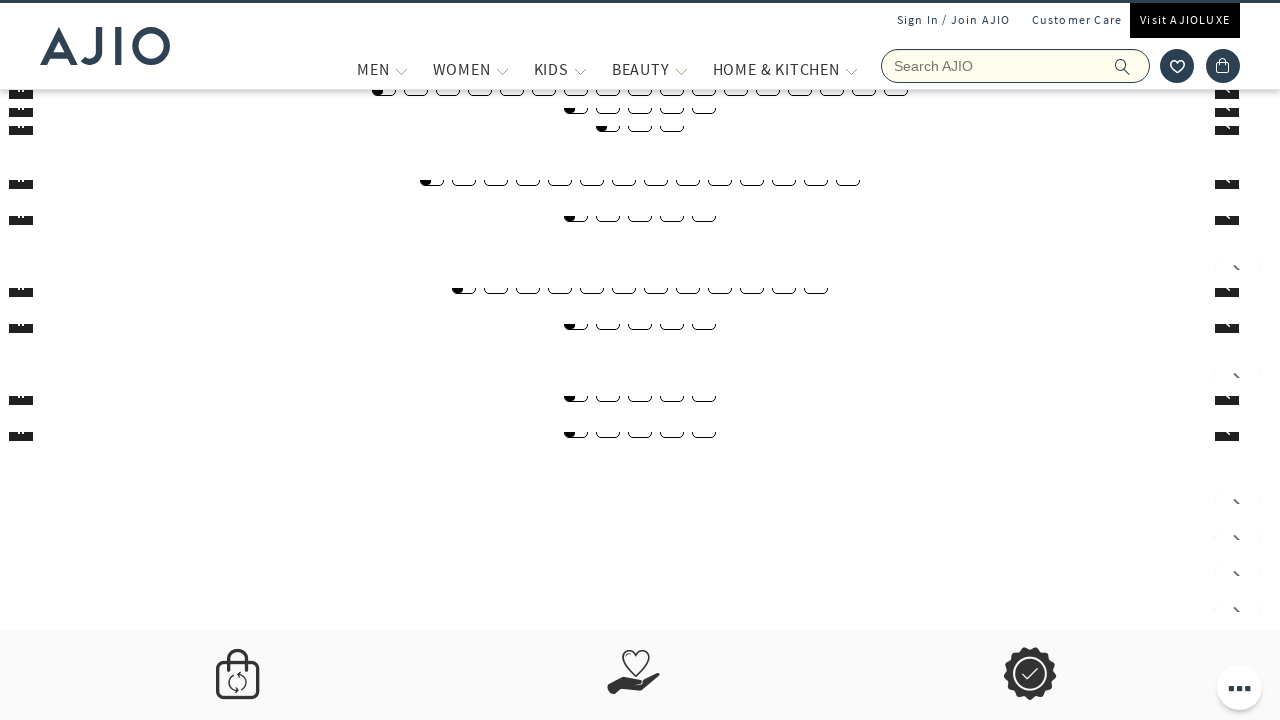

Filled search field with 'bags' on input[name='searchVal']
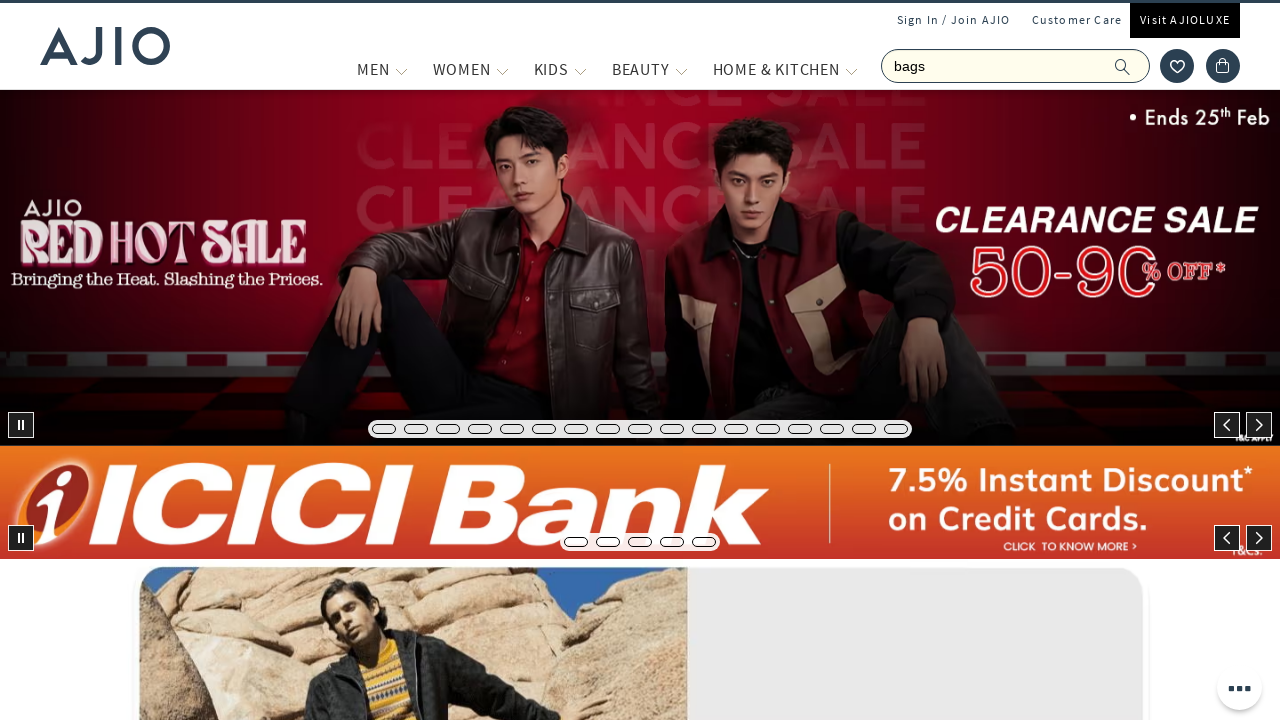

Pressed Enter to search for bags on input[name='searchVal']
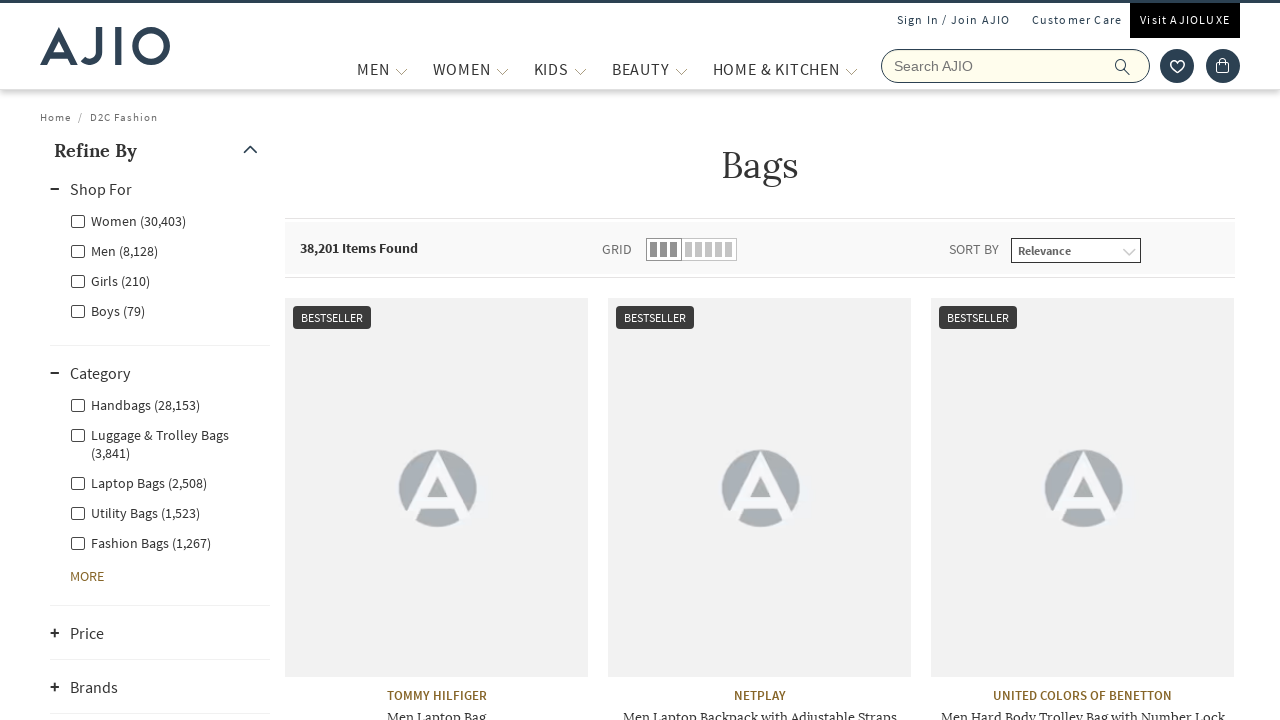

Clicked Men gender filter at (114, 250) on label[for='Men']
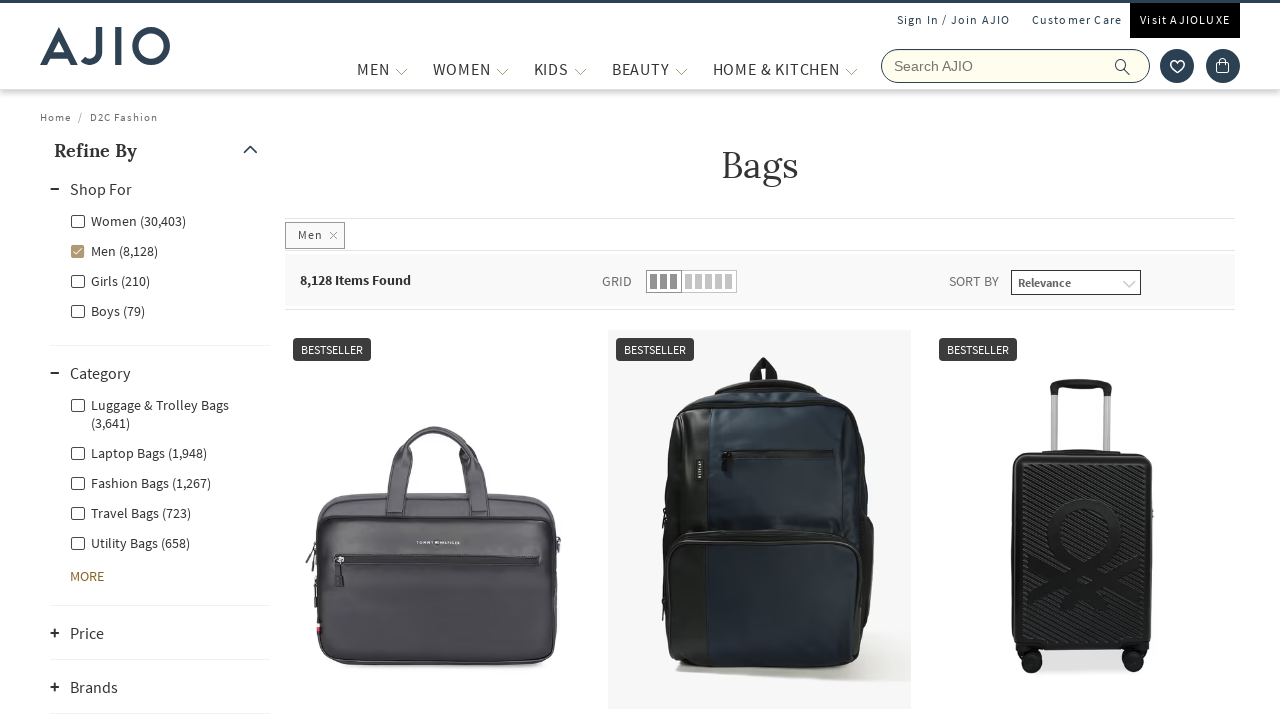

Waited 5 seconds for page to update after applying Men filter
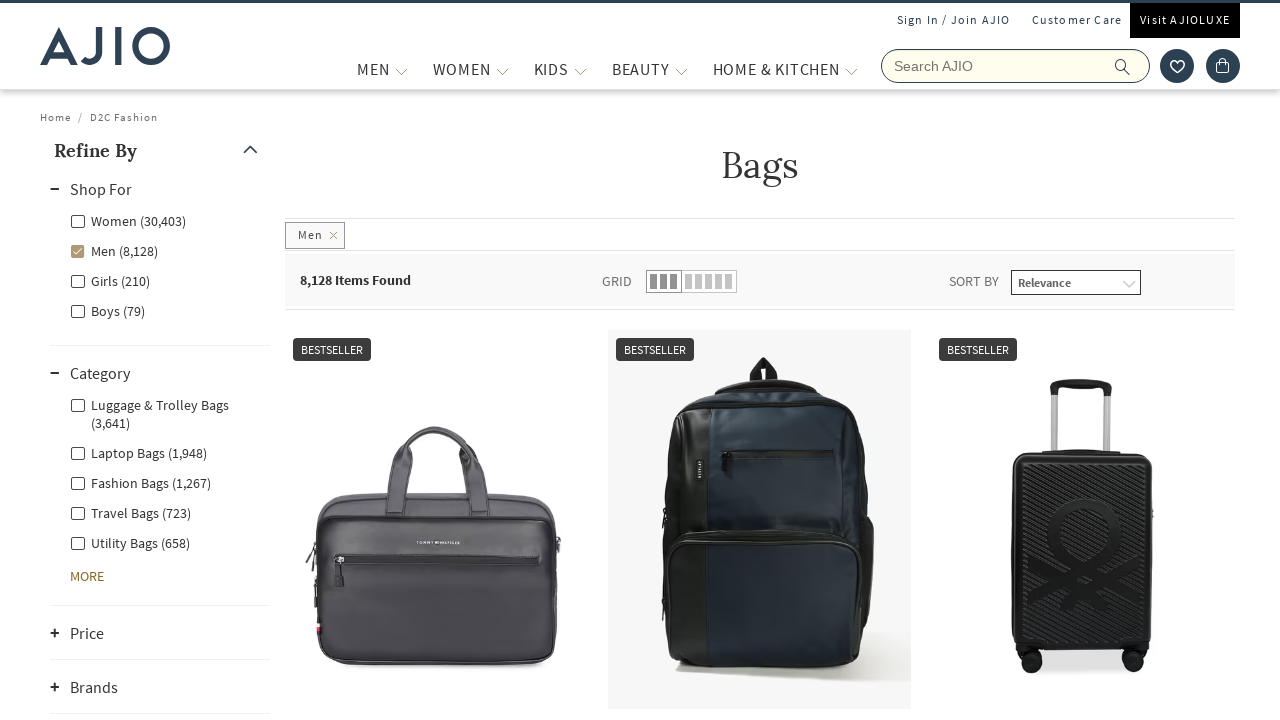

Clicked Men - Fashion Bags category filter at (140, 482) on label[for='Men - Fashion Bags']
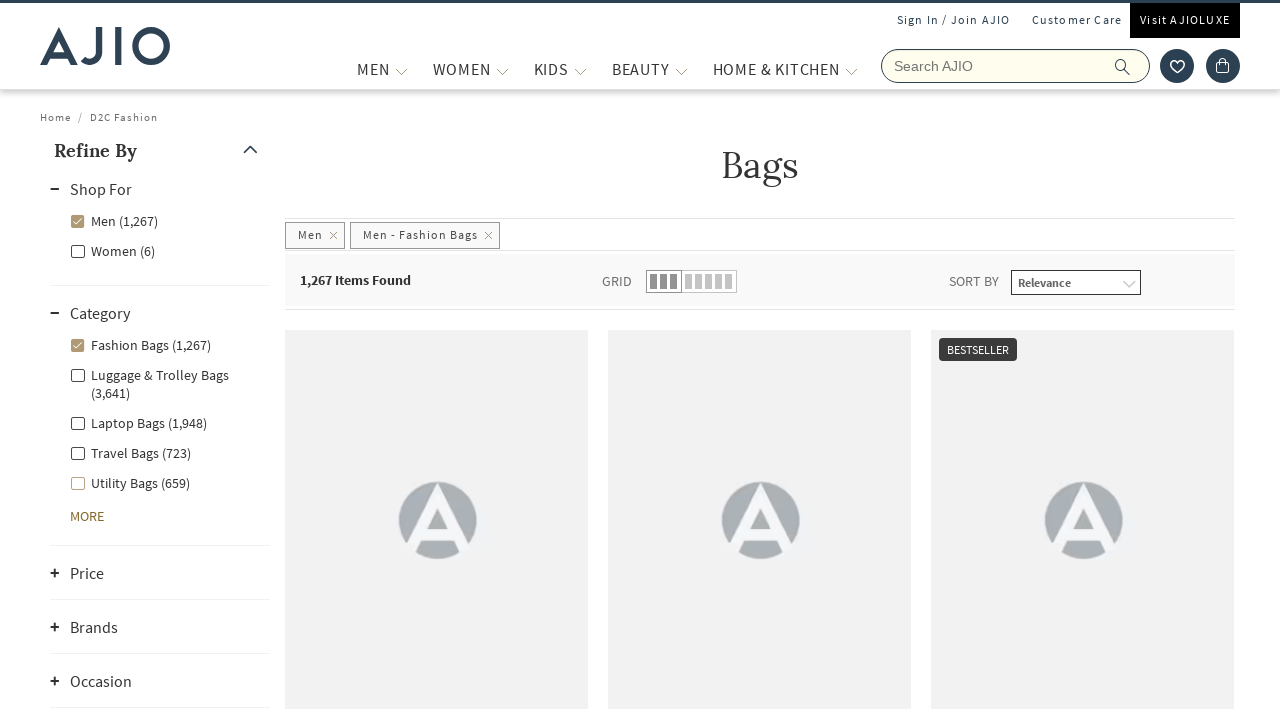

Waited 2 seconds for search results to load
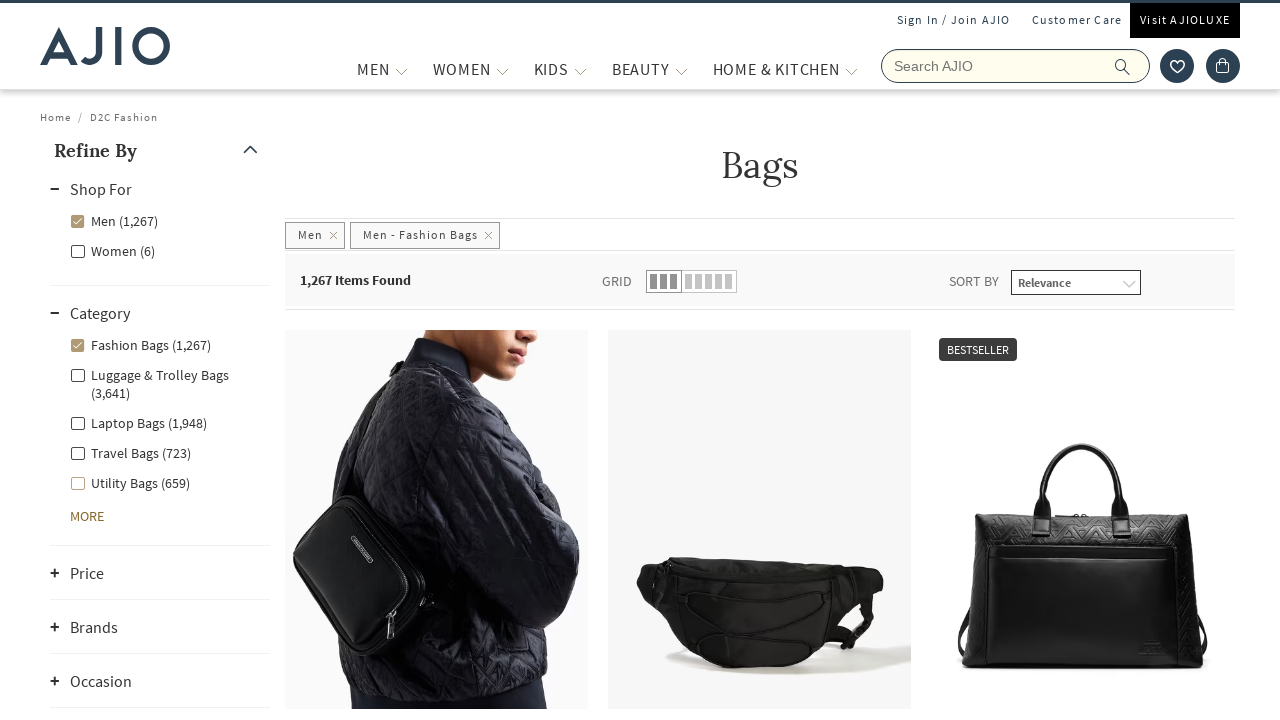

Verified item count filter element is displayed
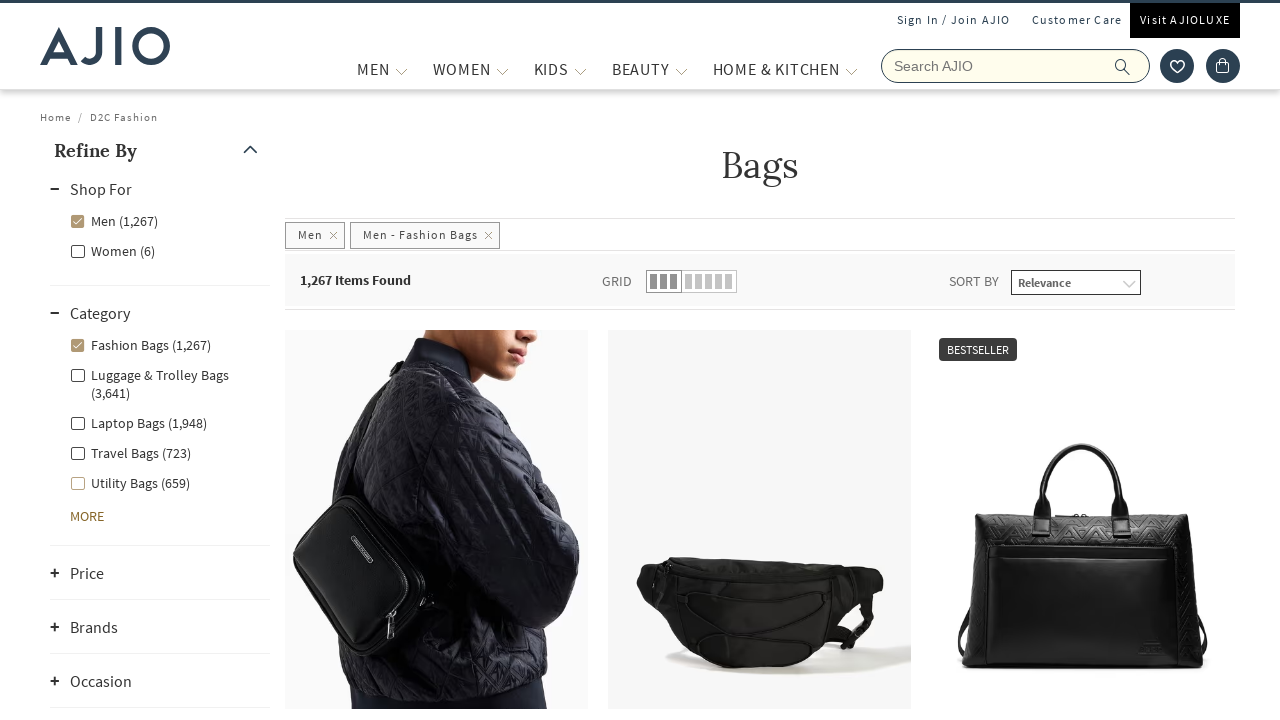

Verified product brand names are displayed
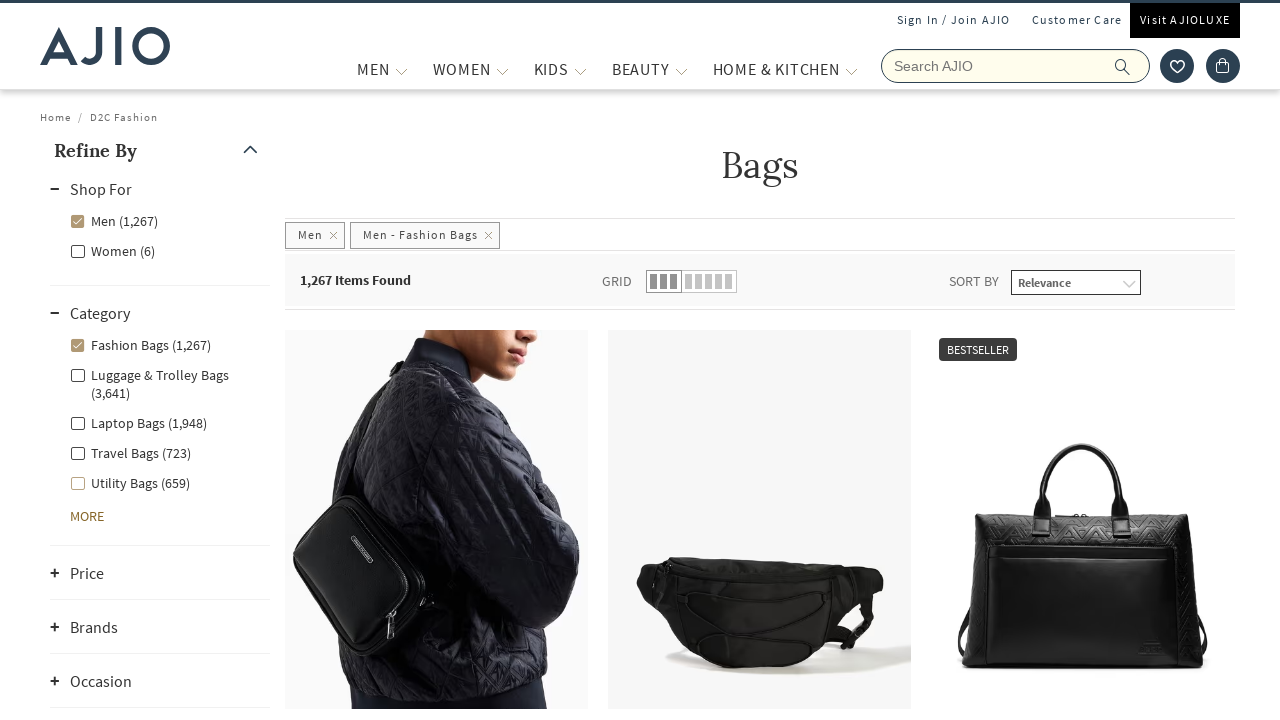

Verified product bag names are displayed
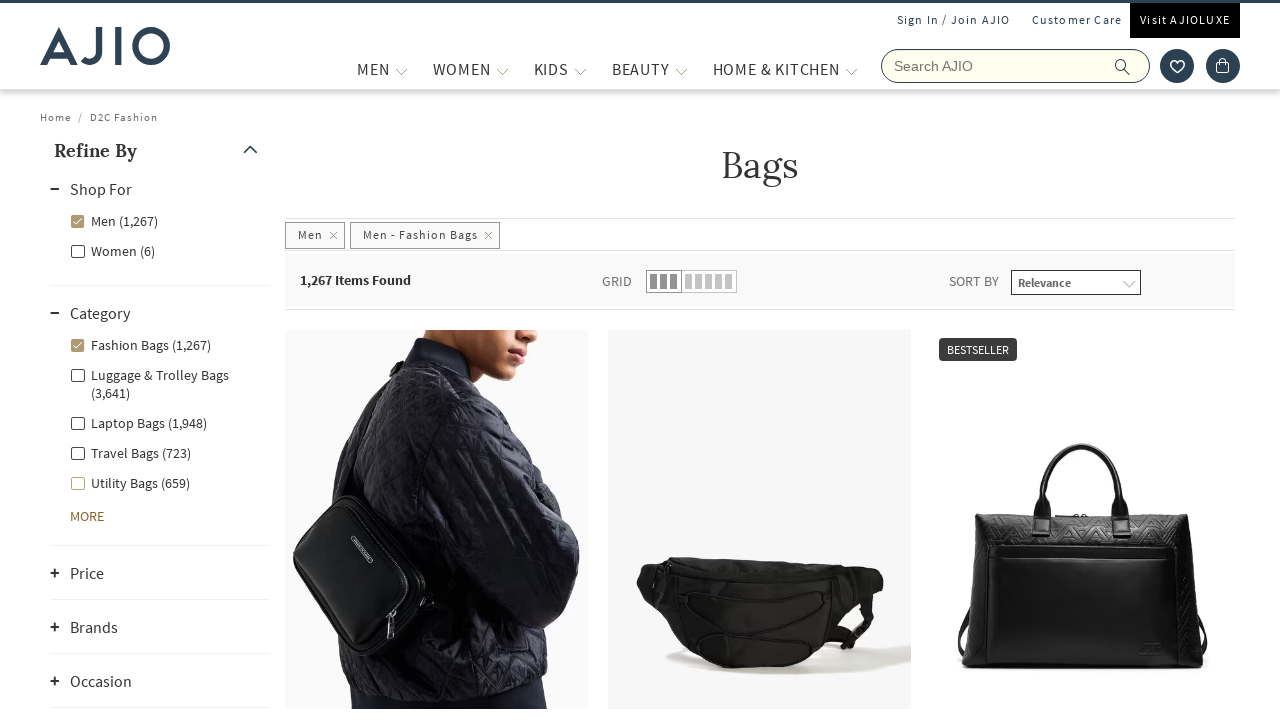

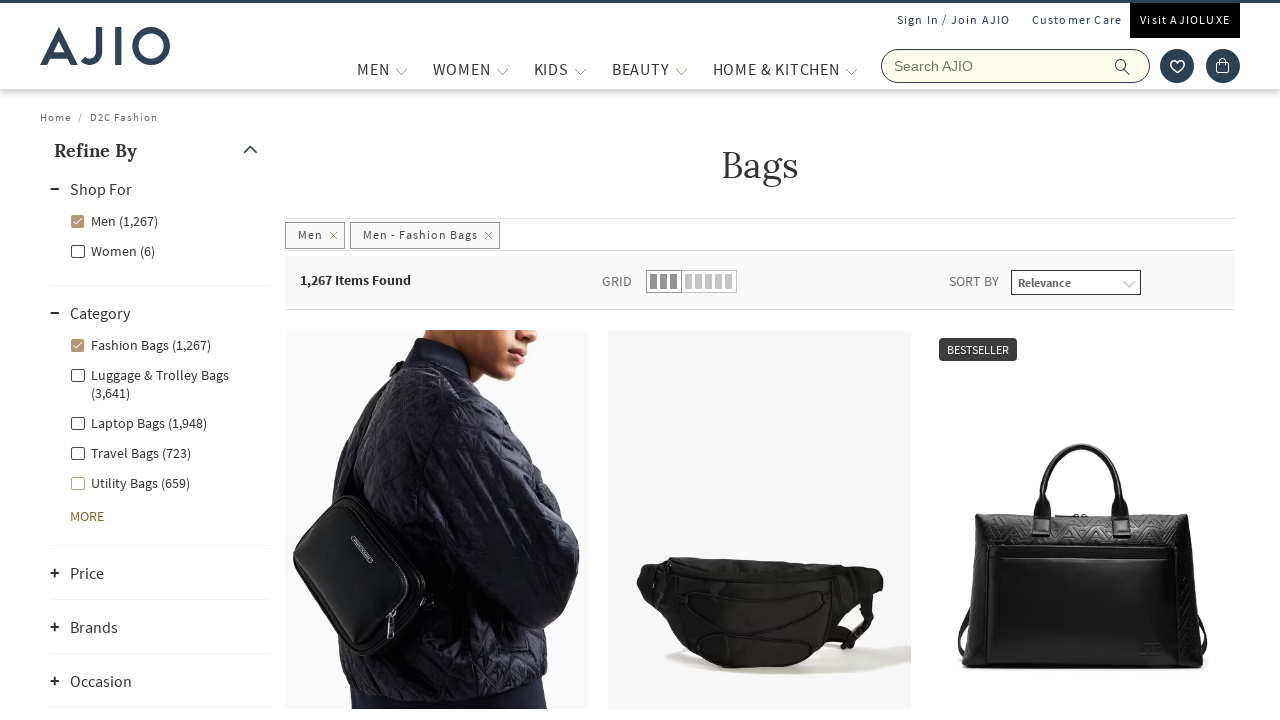